Opens Gmail homepage and verifies that the page title contains "Gmail"

Starting URL: https://www.gmail.com

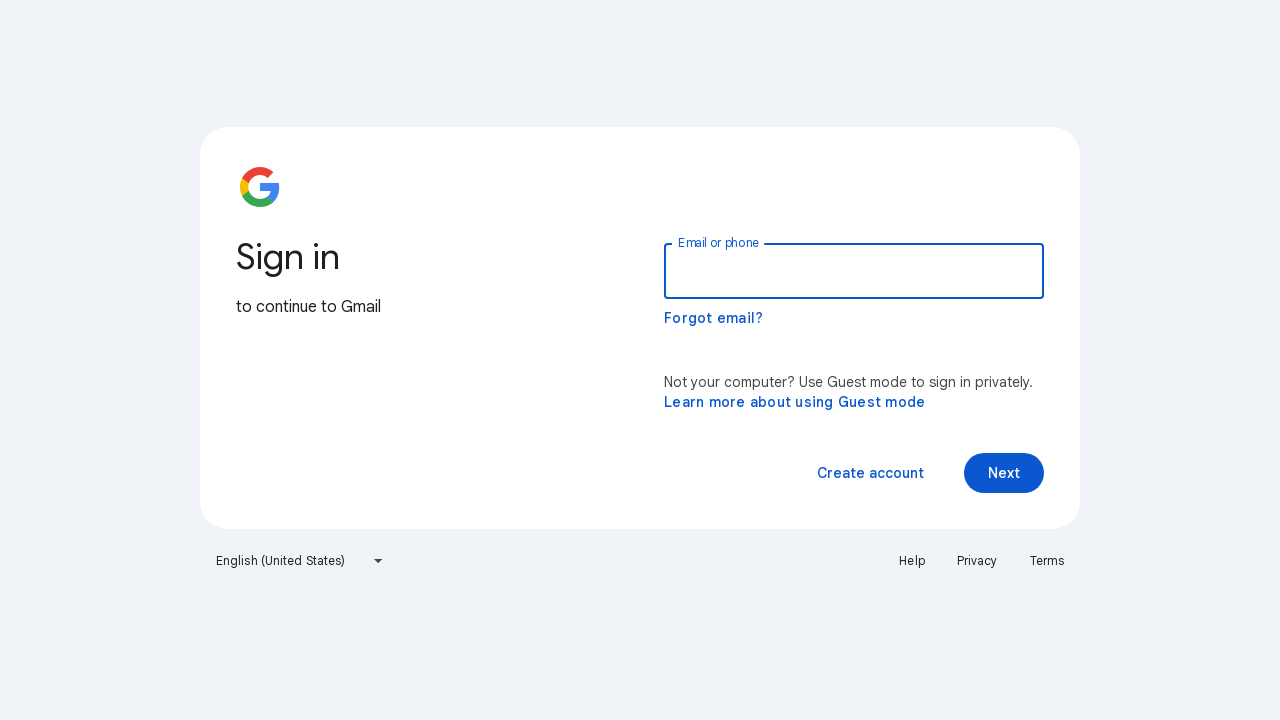

Navigated to Gmail homepage
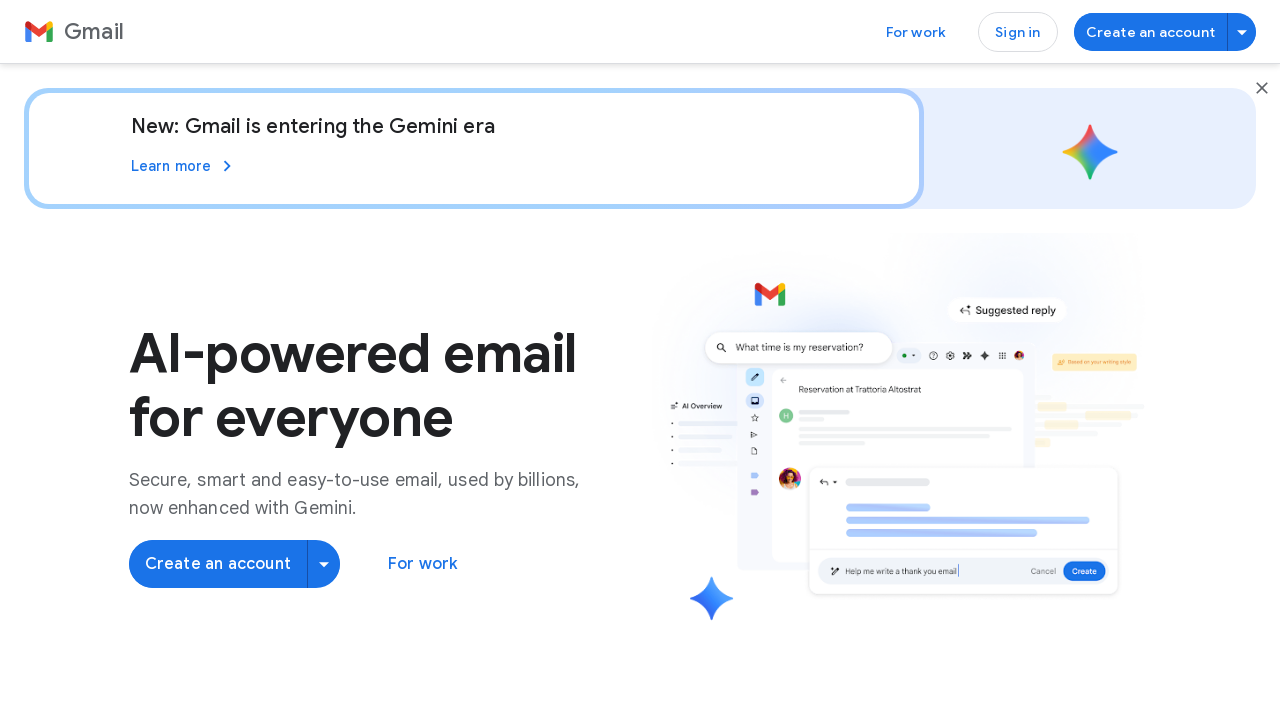

Verified that page title contains 'Gmail'
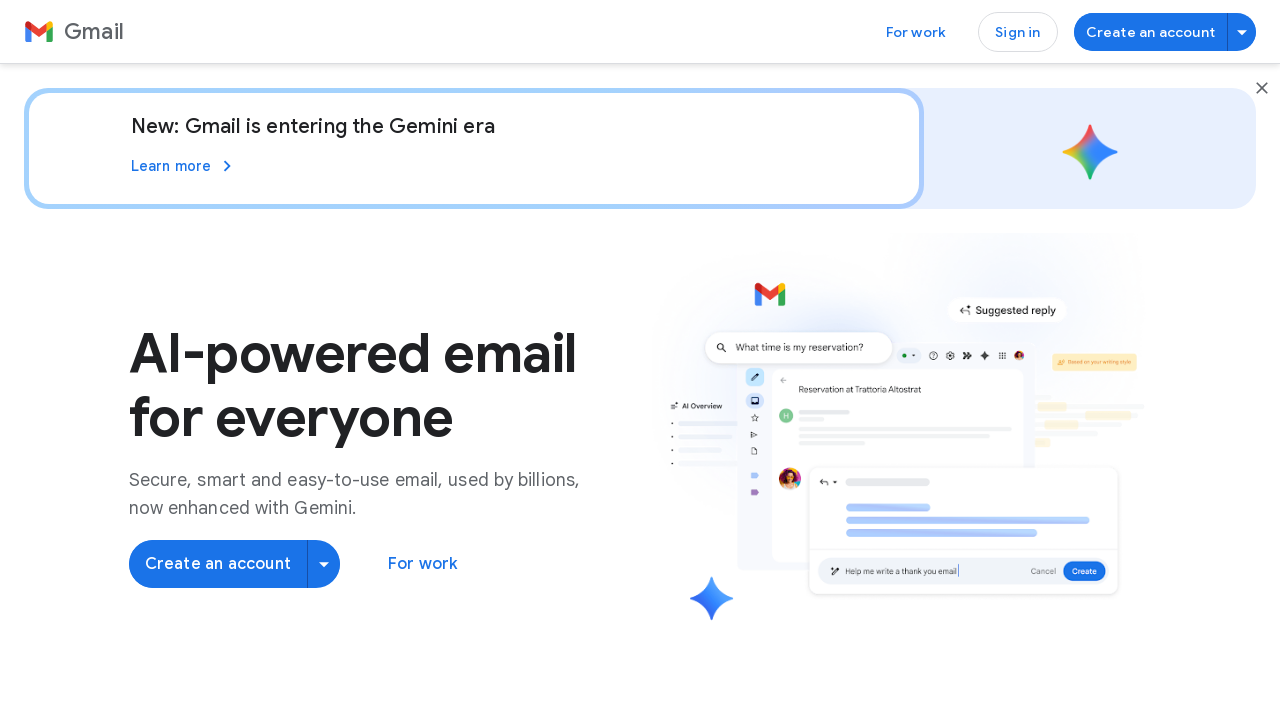

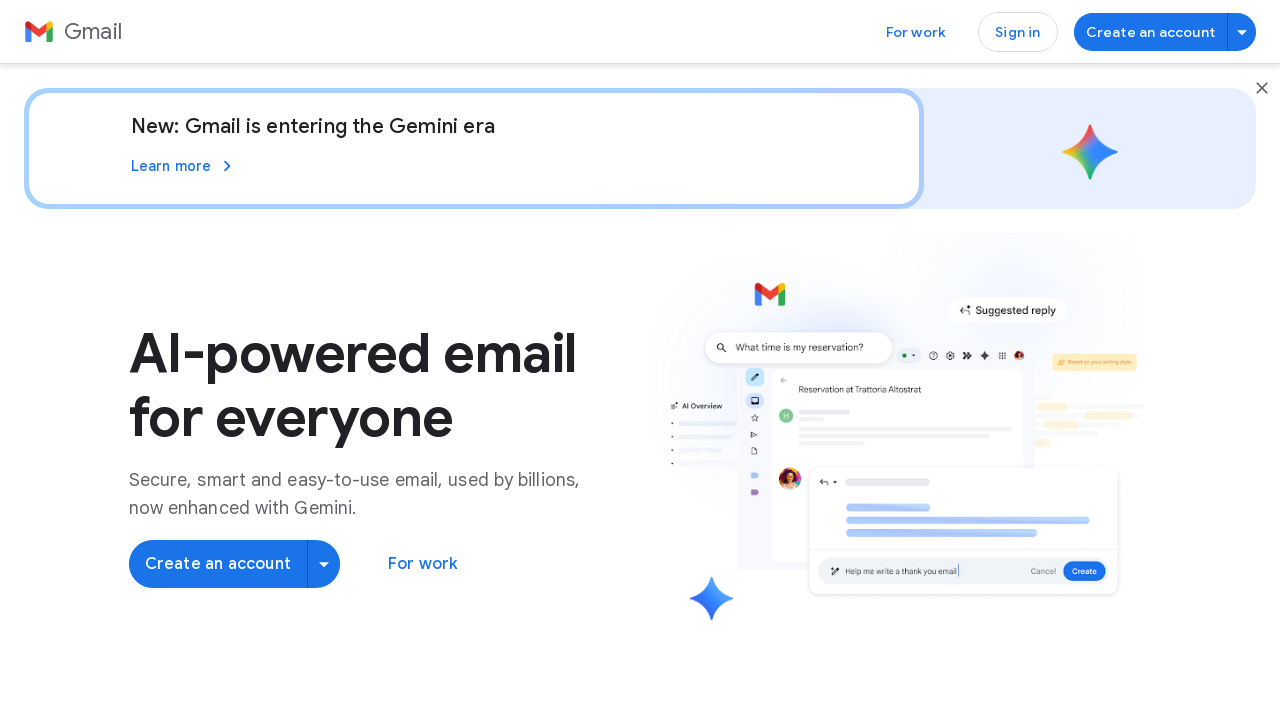